Navigates to a Douyin (TikTok China) user profile page to load and display user content

Starting URL: https://www.douyin.com/share/user/102148029874

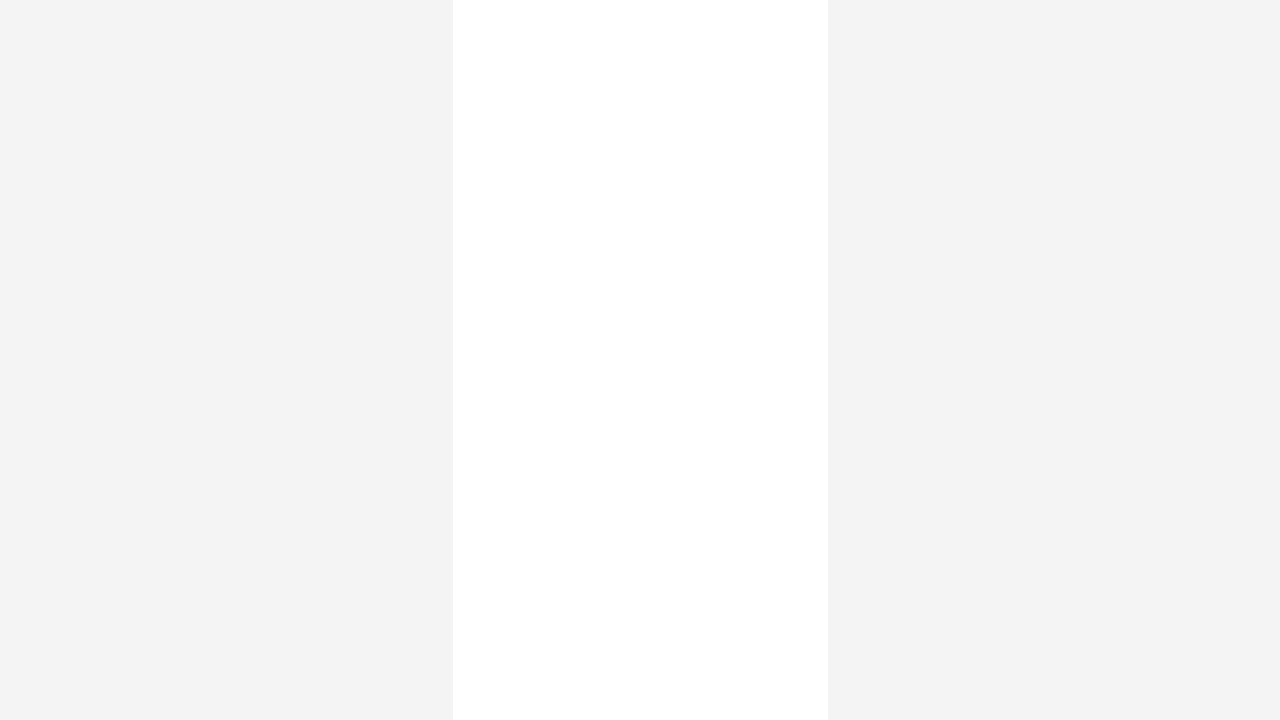

Waited for page to reach networkidle state
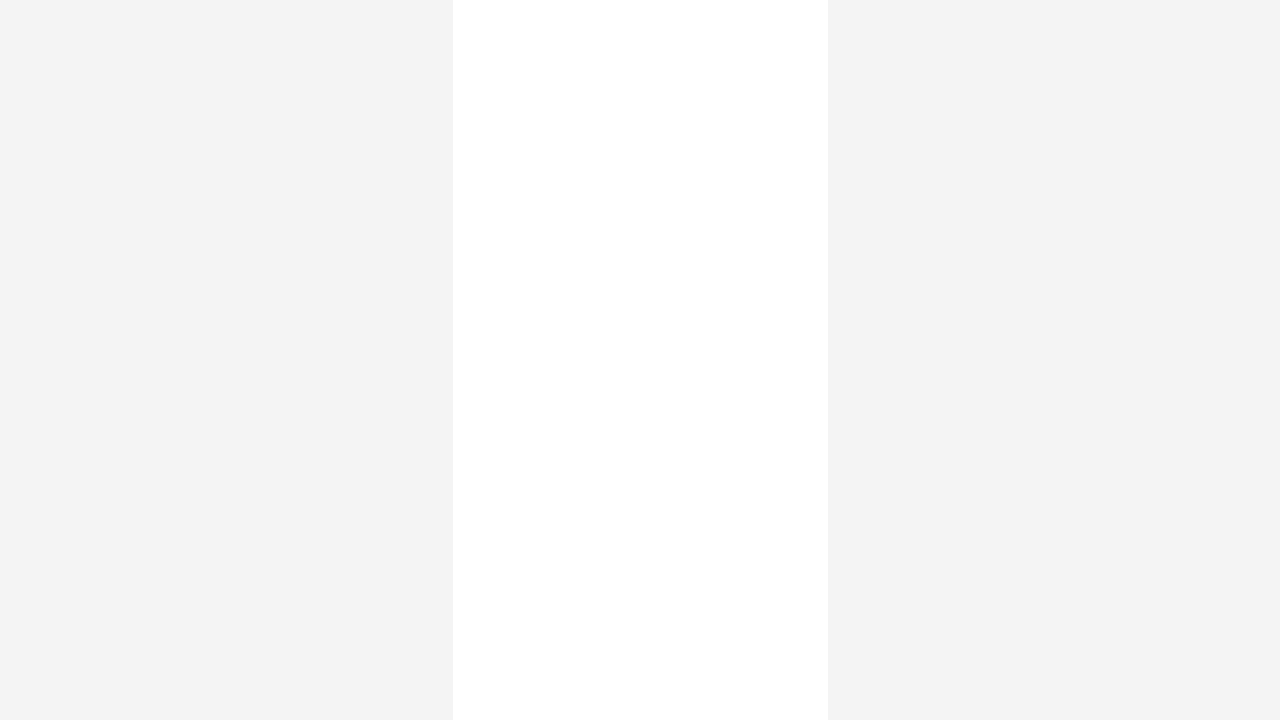

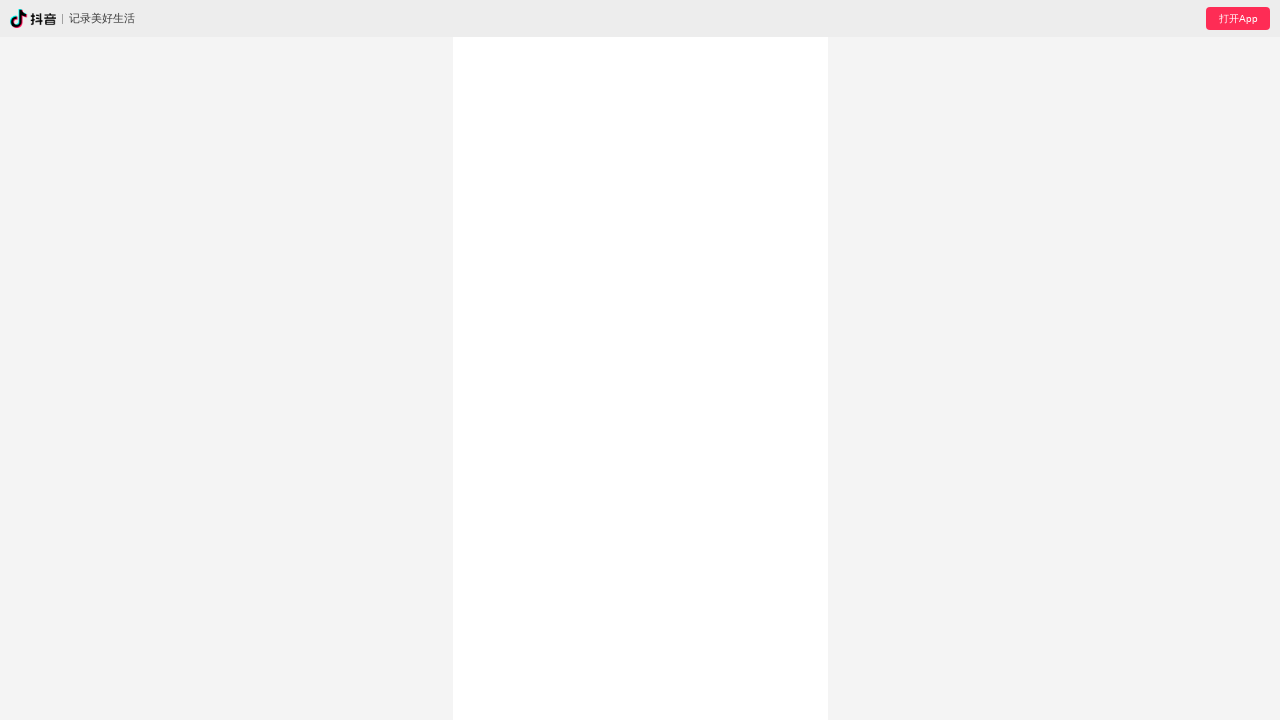